Tests alert handling functionality by entering a name, triggering an alert, and accepting it

Starting URL: https://rahulshettyacademy.com/AutomationPractice/

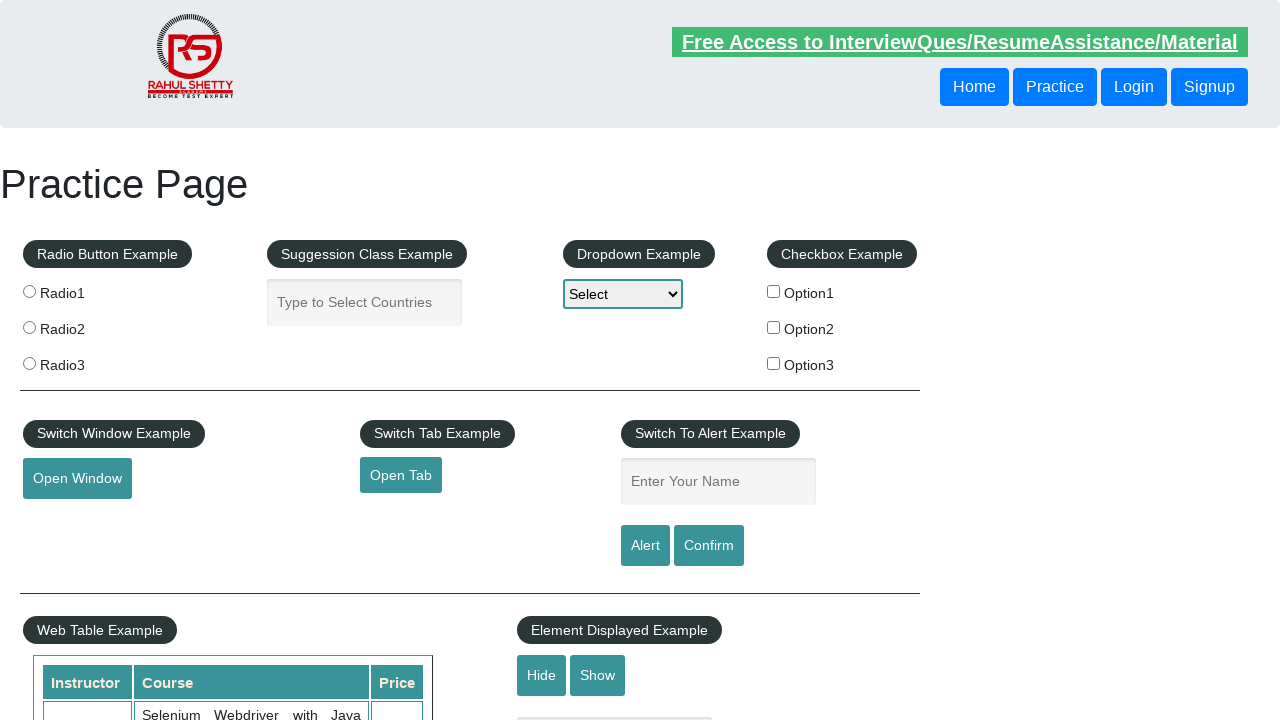

Filled name field with 'Juan Carlos' on #name
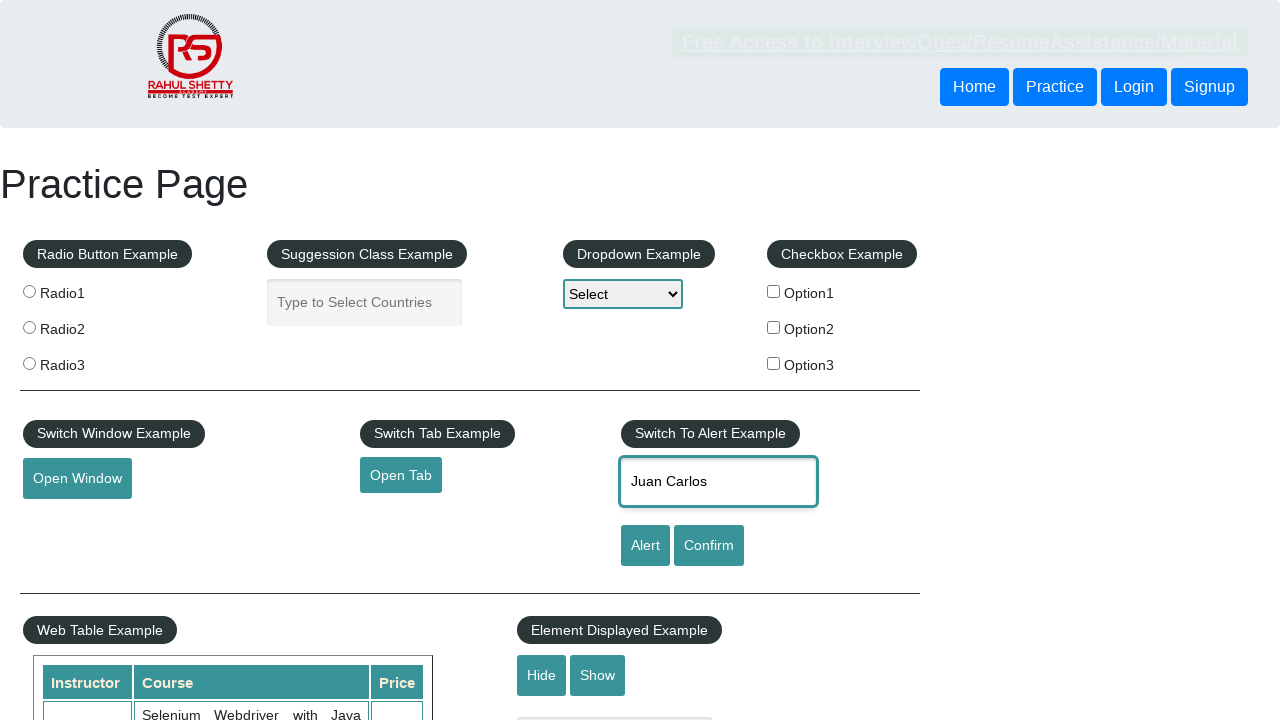

Clicked alert button to trigger alert at (645, 546) on #alertbtn
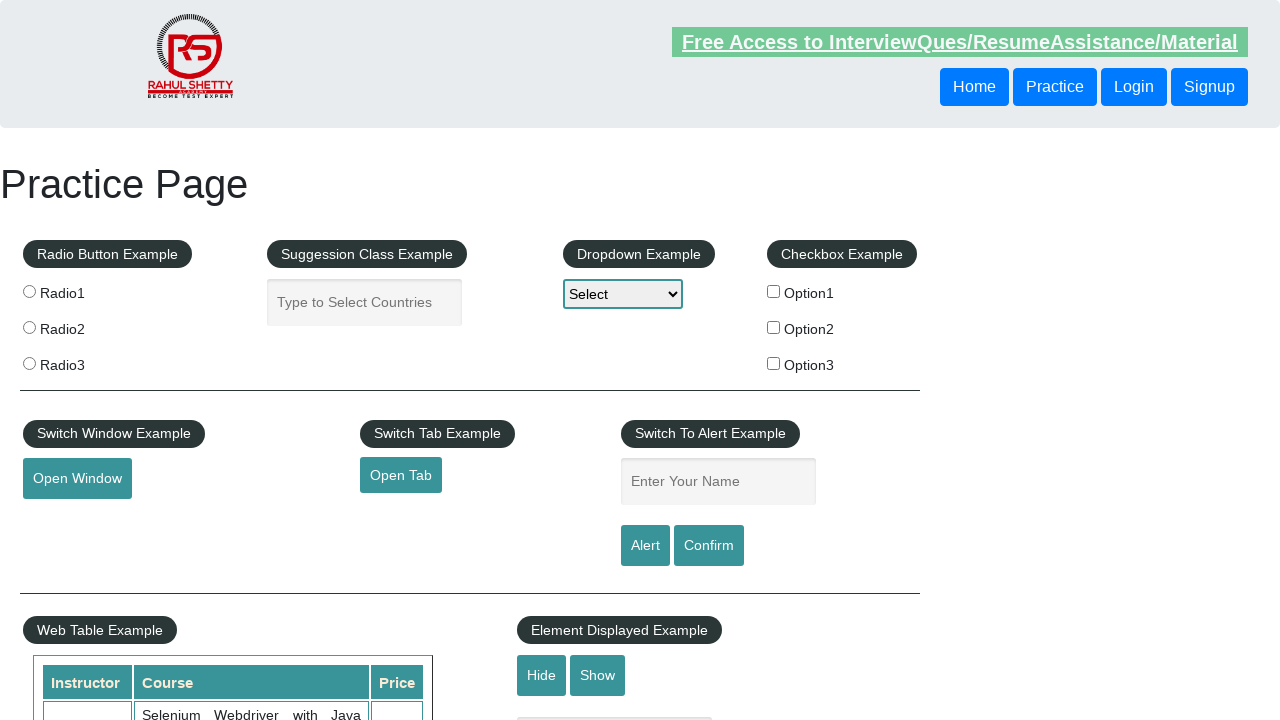

Set up dialog handler to accept alerts
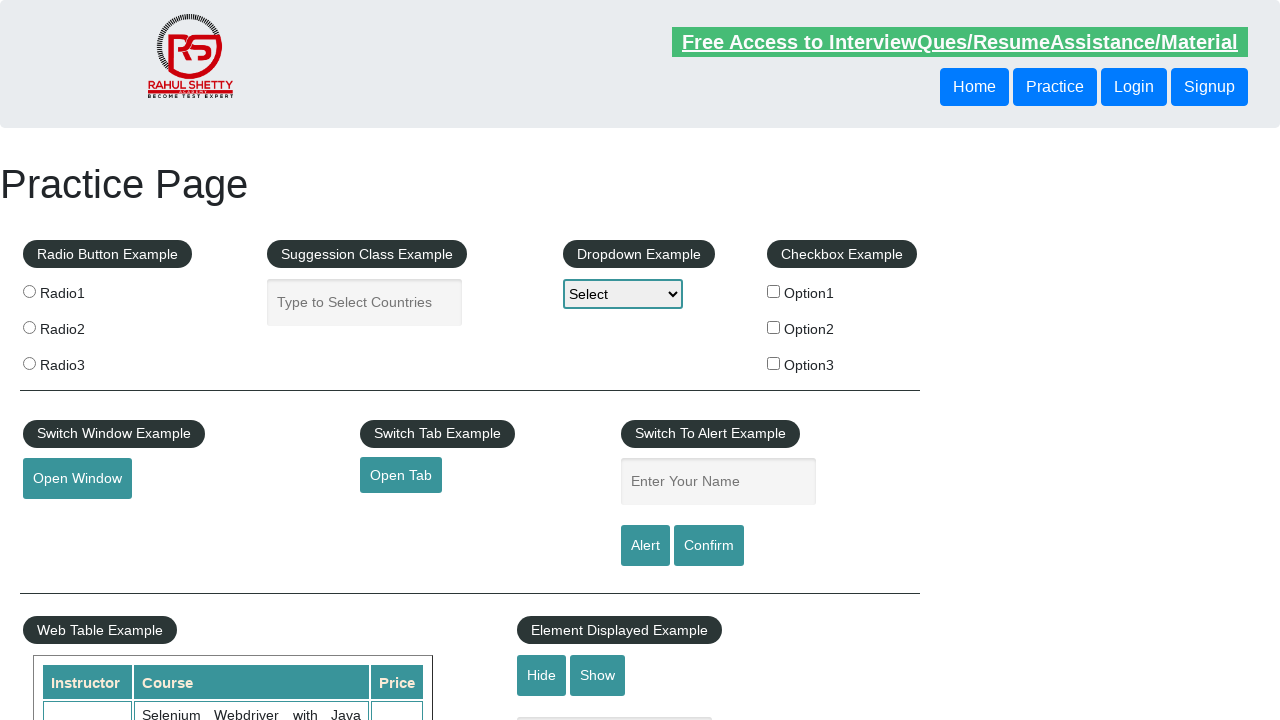

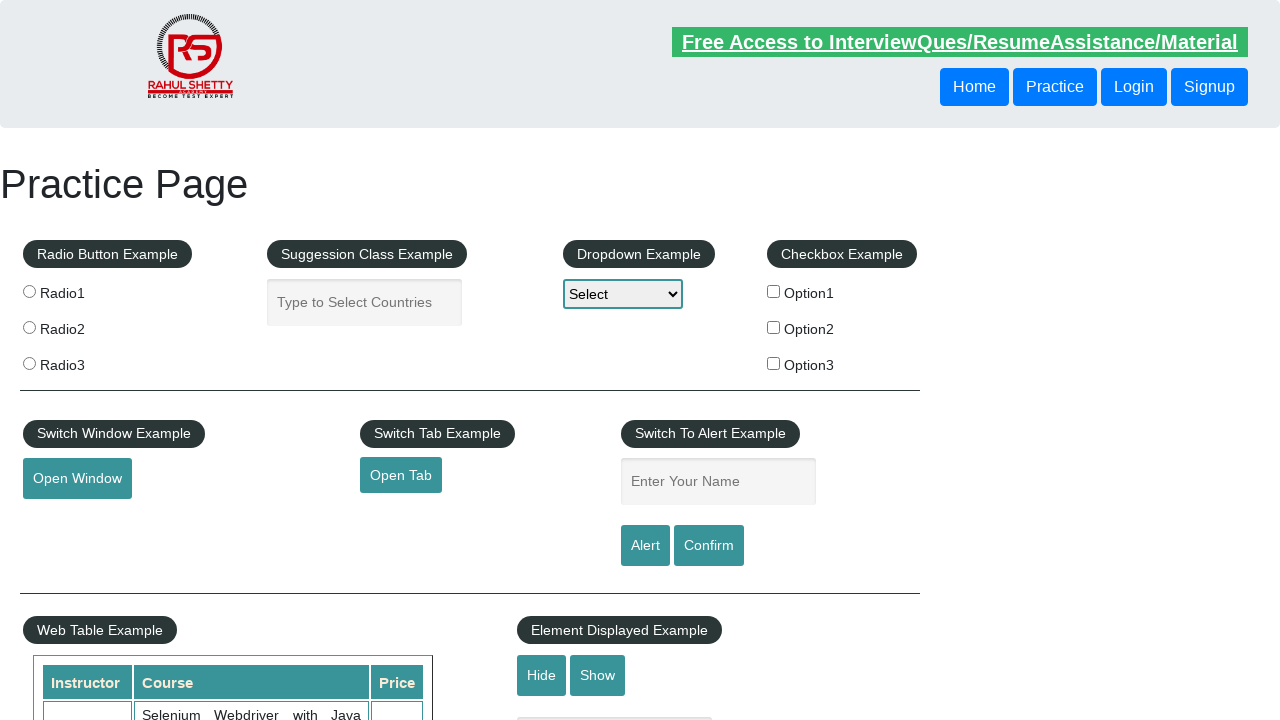